Validates that the password input box is present on the login page

Starting URL: https://opensource-demo.orangehrmlive.com/

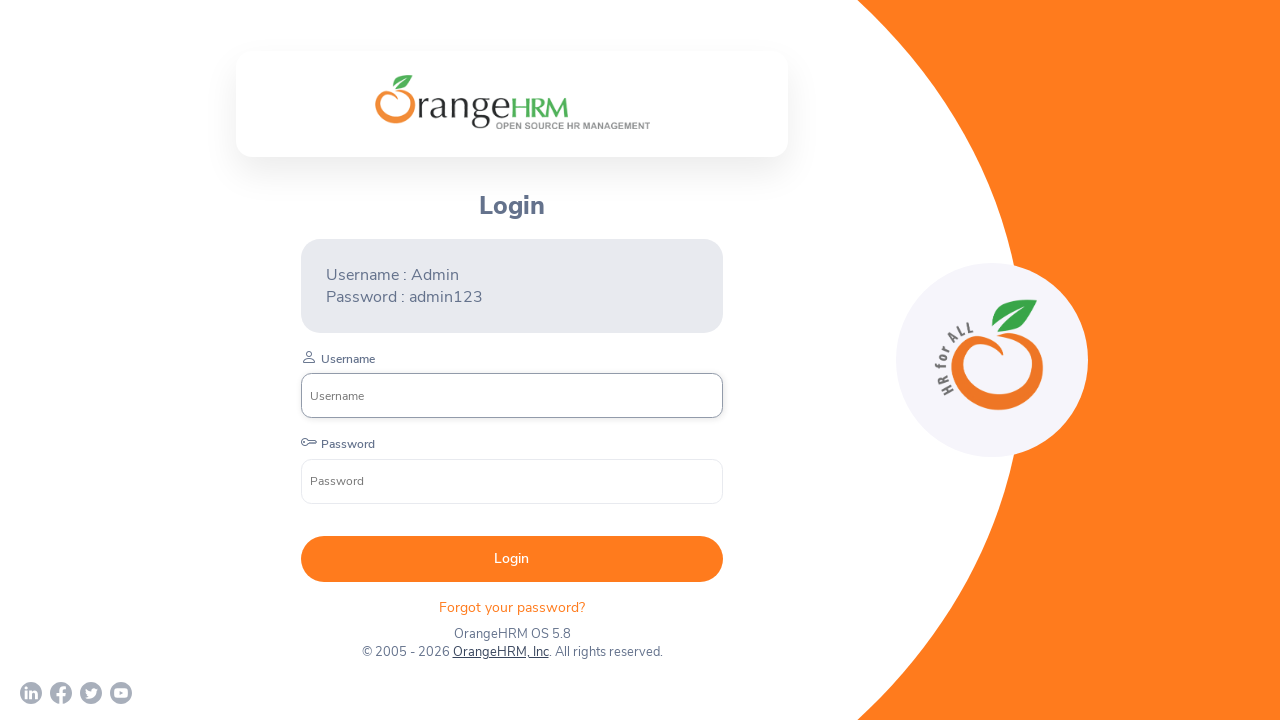

Navigated to Orange HRM login page
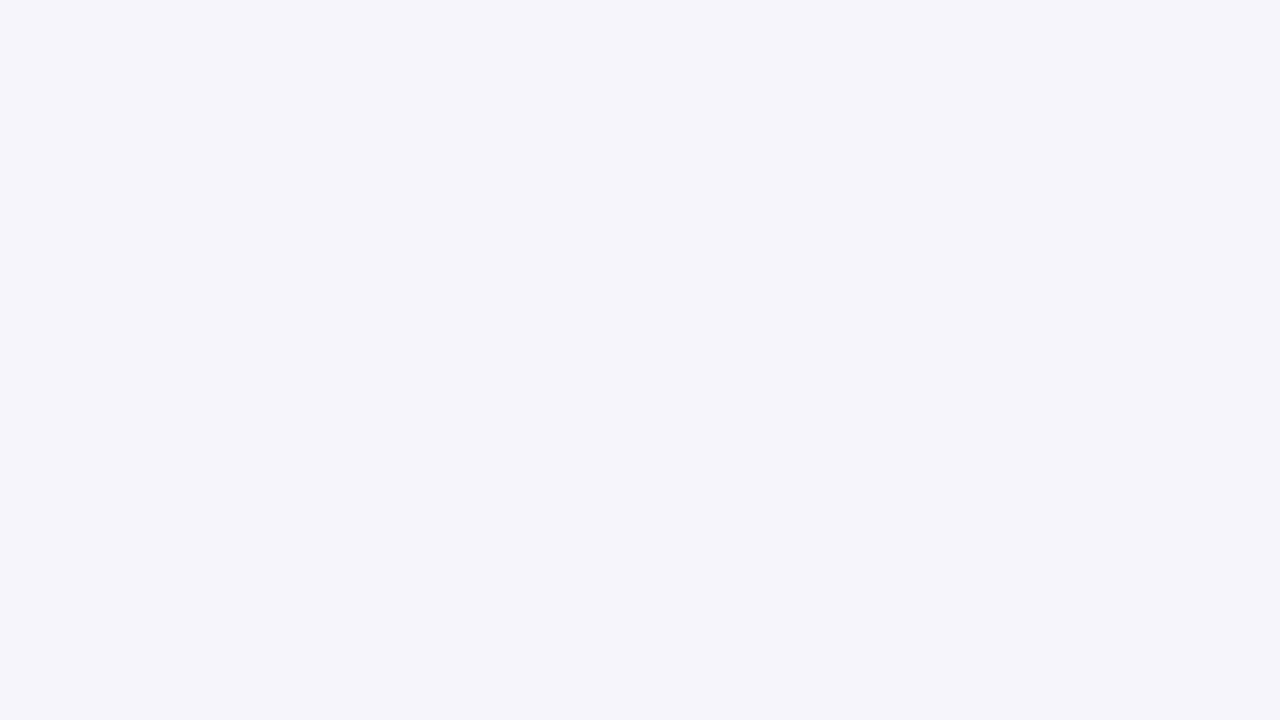

Password input box is present and visible on login page
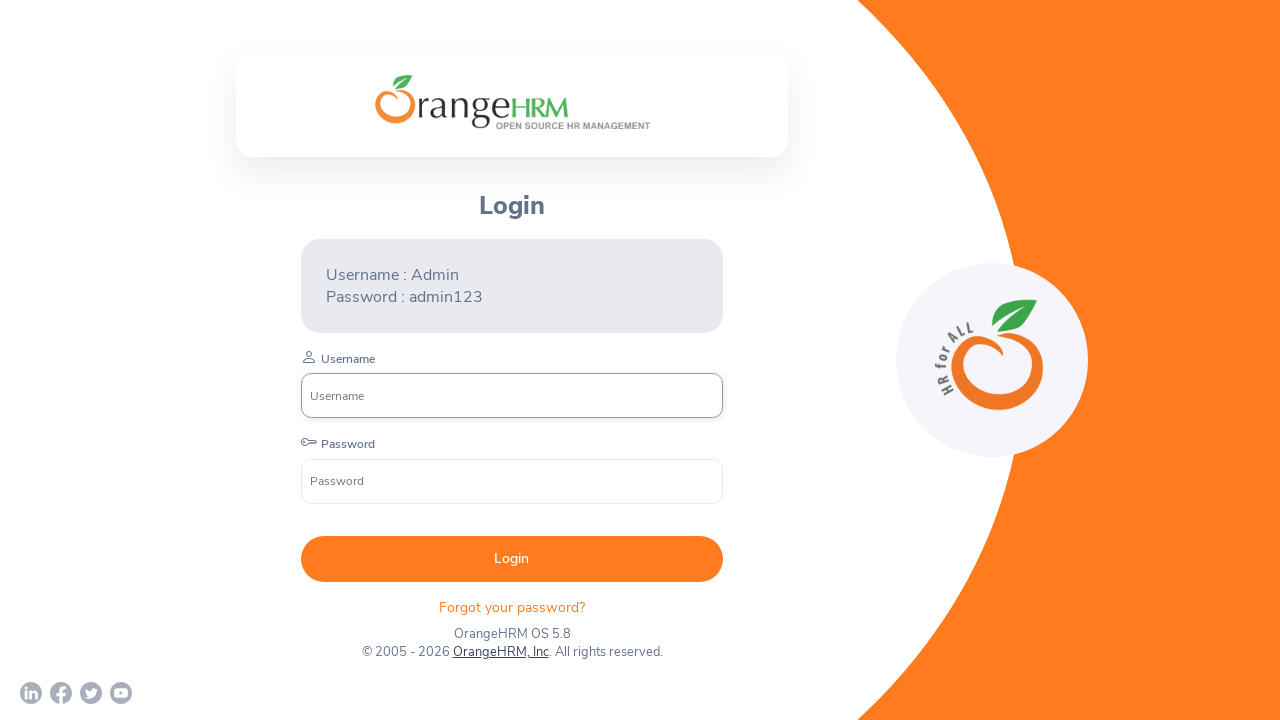

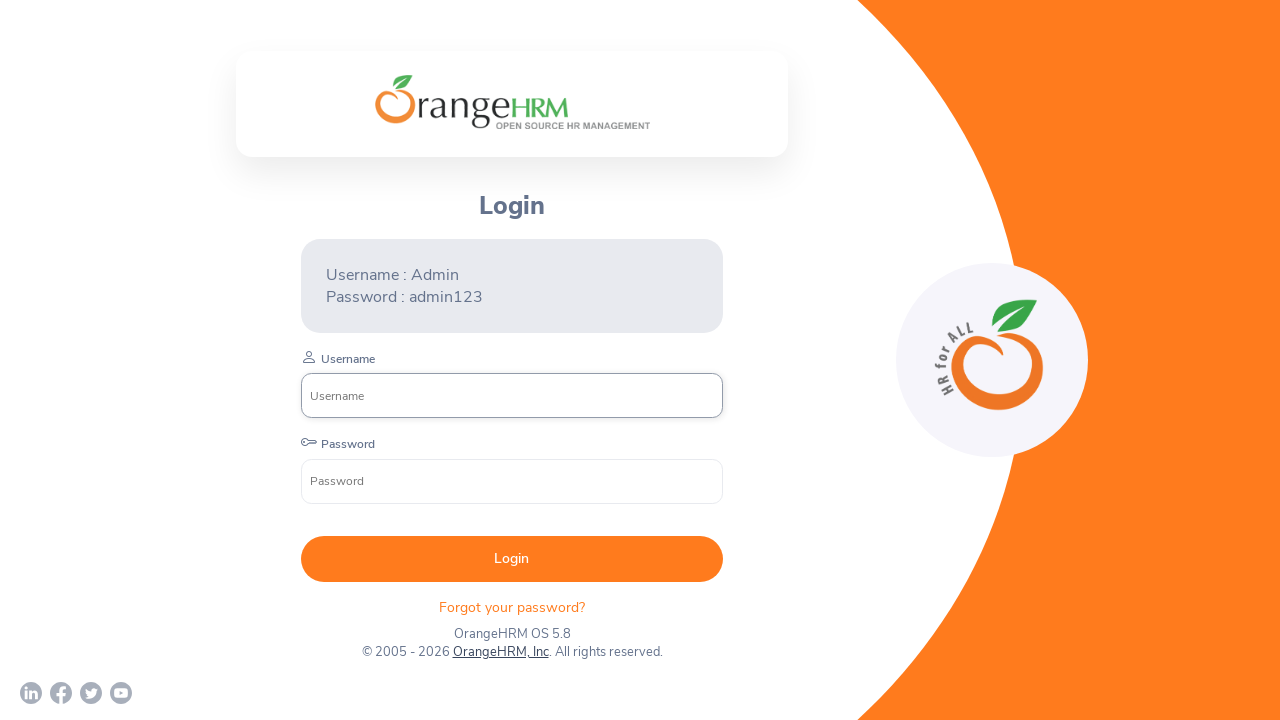